Tests the jQuery UI datepicker by switching to the demo iframe, clicking on the datepicker input, and setting a date using JavaScript, then verifying the date value can be retrieved.

Starting URL: https://jqueryui.com/datepicker/

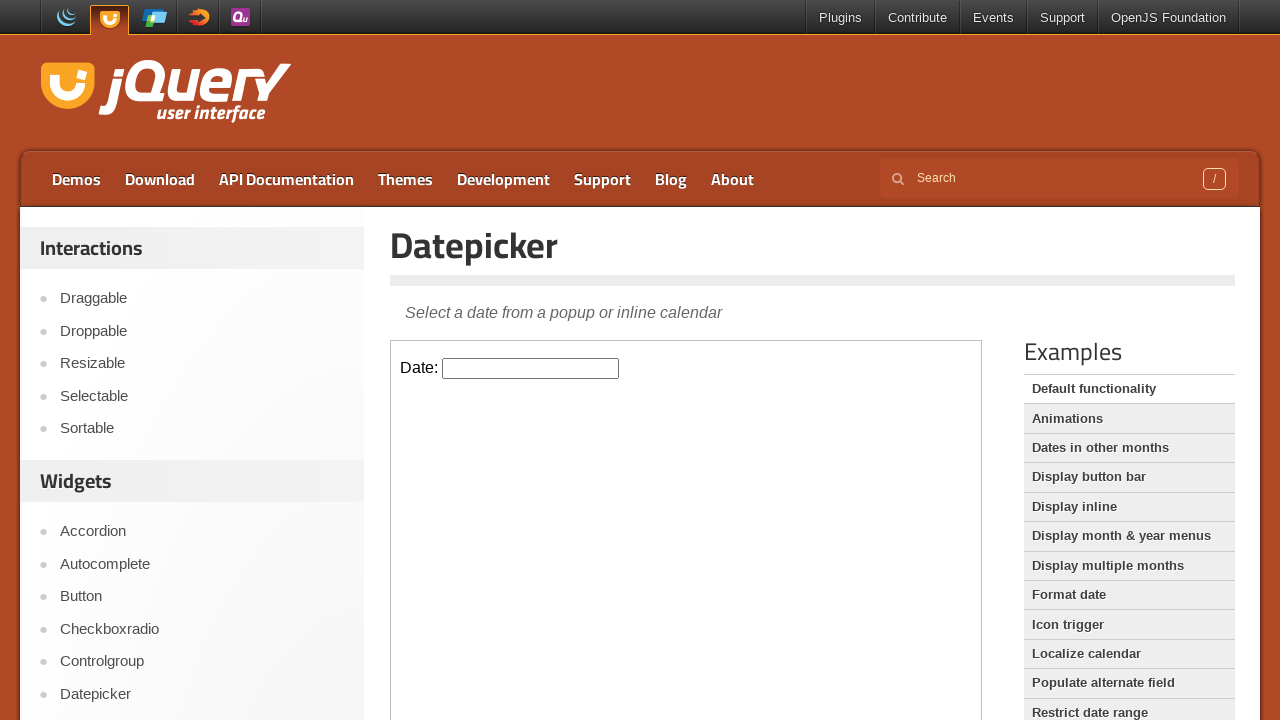

Located the demo iframe
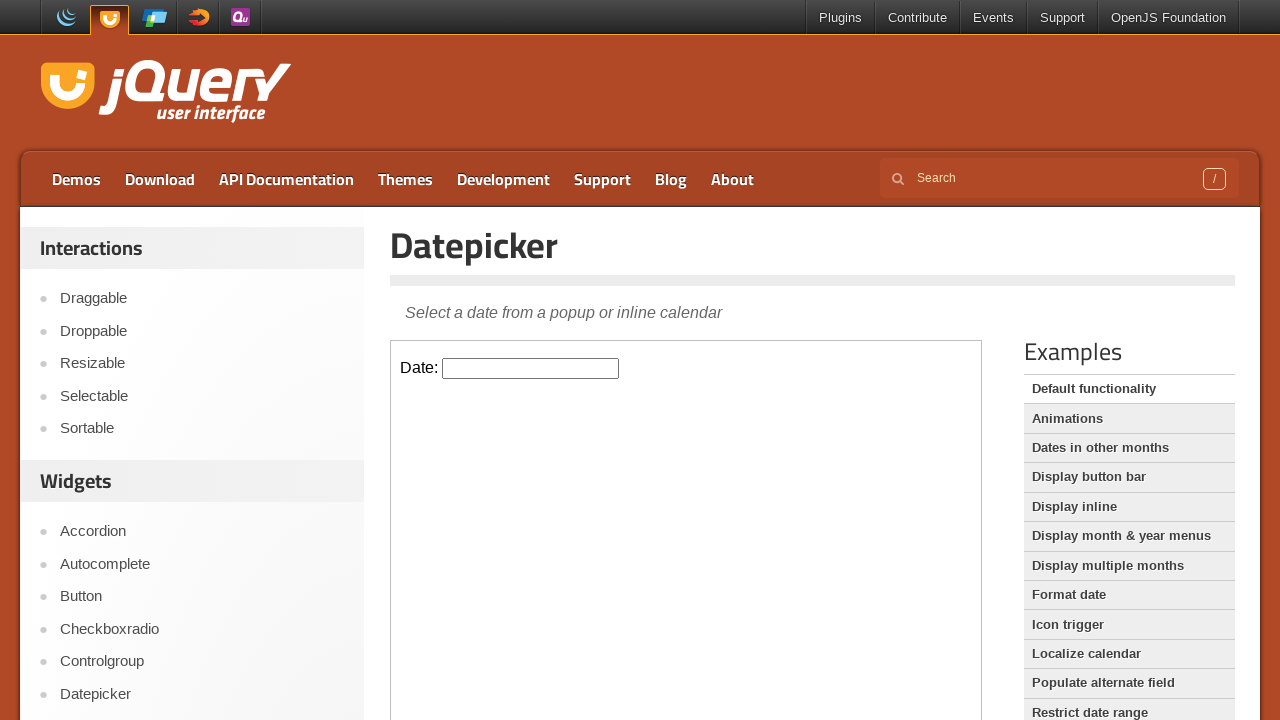

Located the datepicker input element
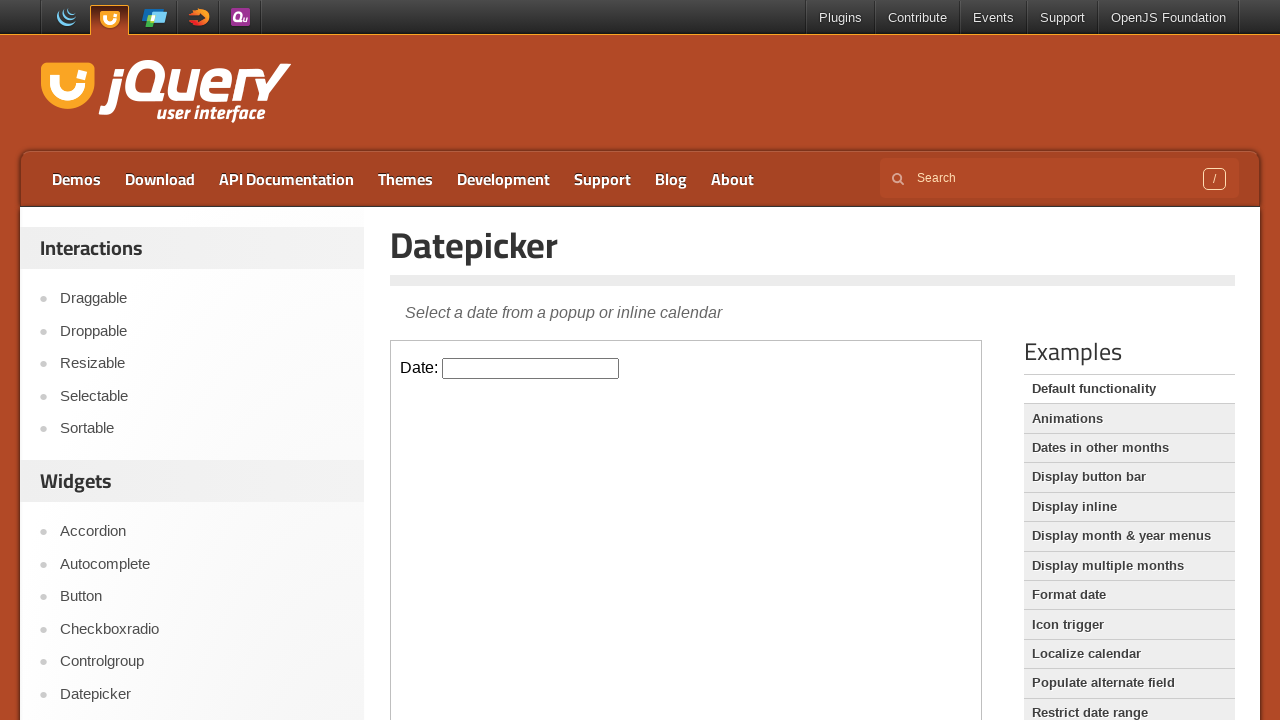

Clicked on the datepicker input to focus it at (531, 368) on iframe.demo-frame >> internal:control=enter-frame >> #datepicker
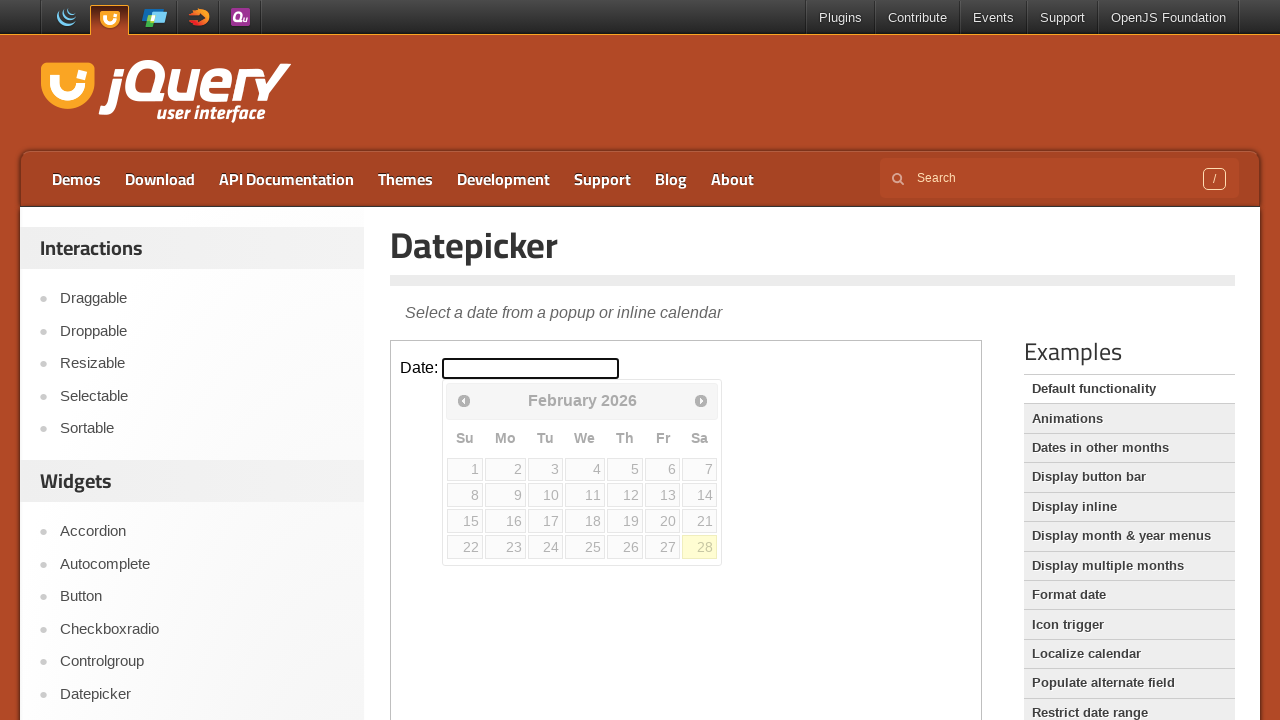

Set datepicker date to 4 days from now using JavaScript
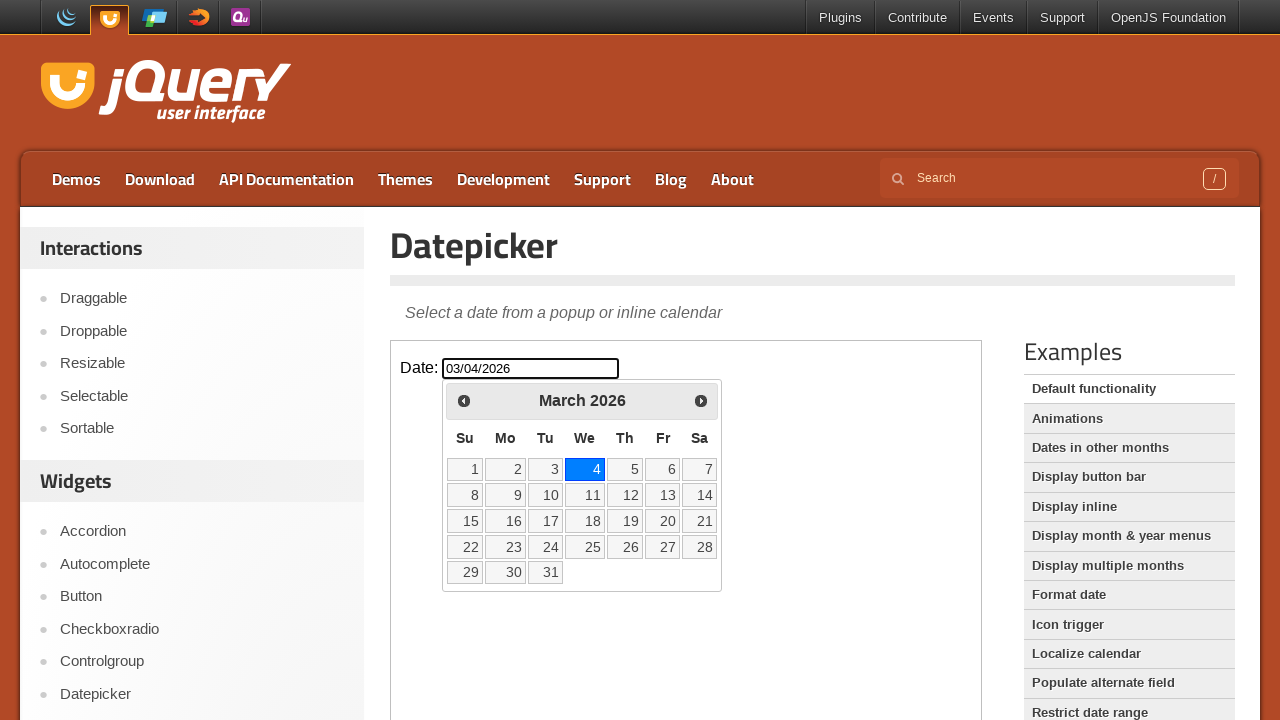

Verified datepicker input is visible
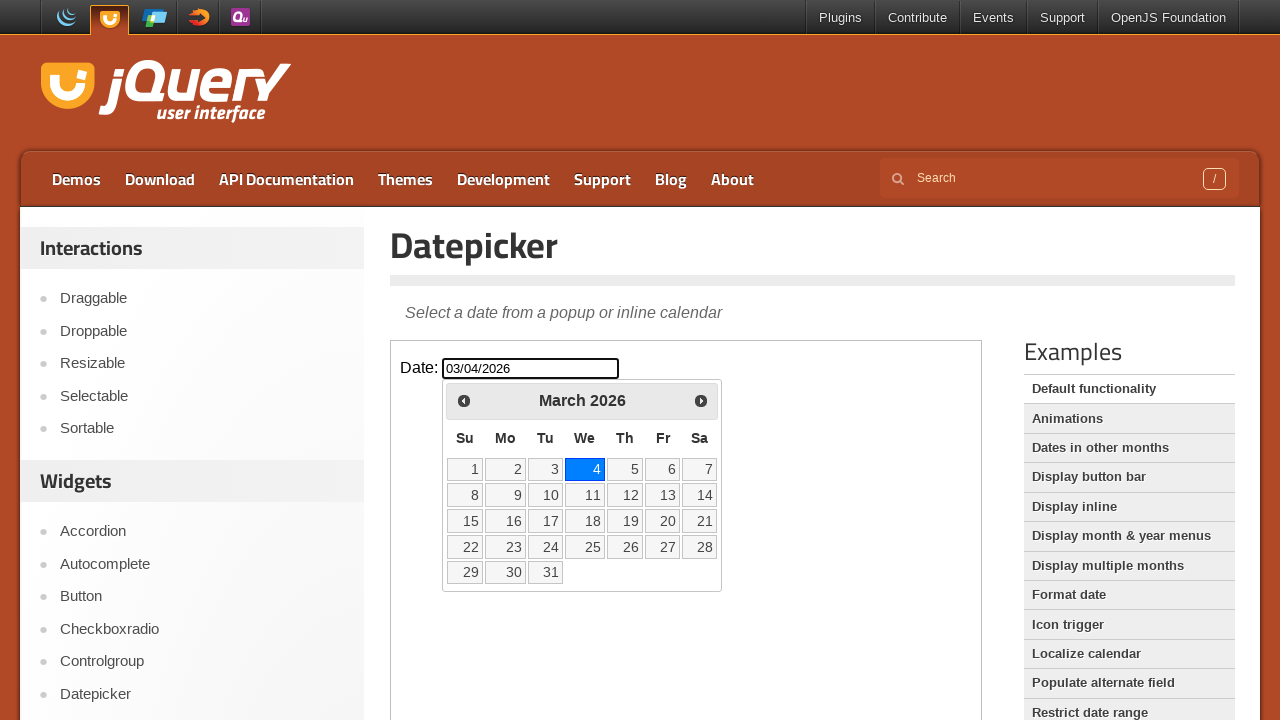

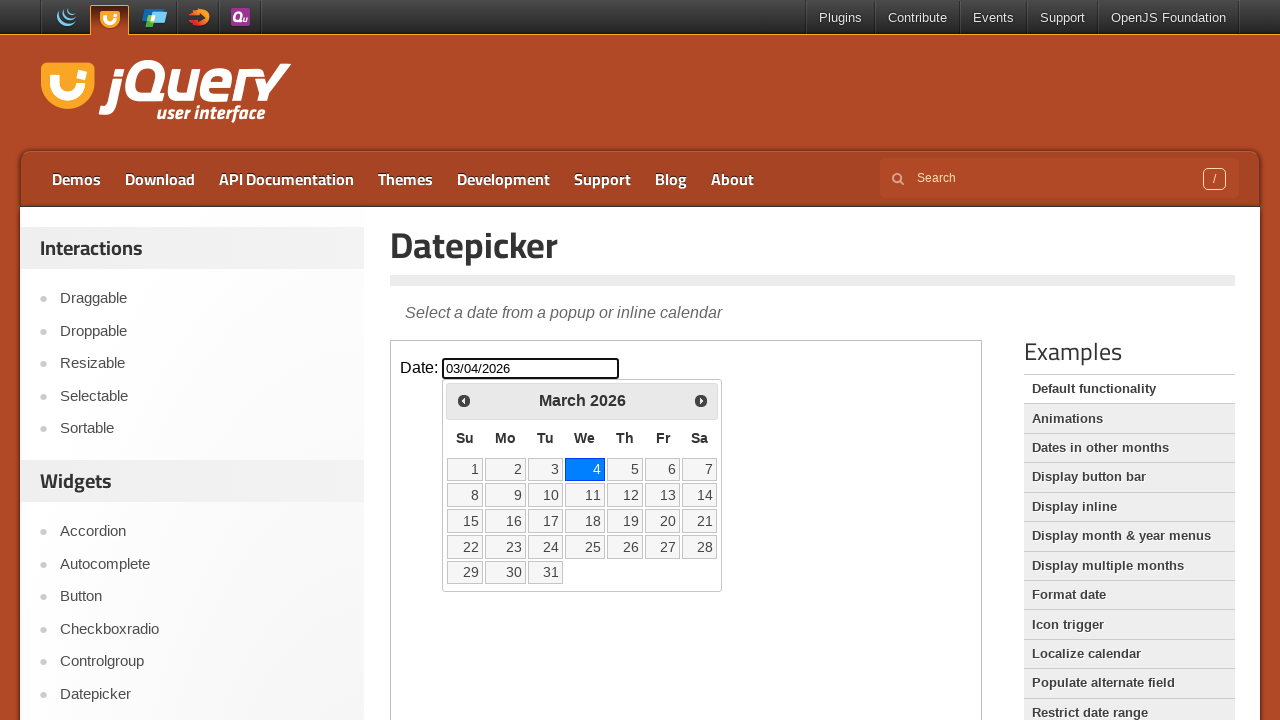